Tests opening a new window with a message by clicking the New Window Message button and verifying the message content

Starting URL: https://www.tutorialspoint.com/selenium/practice/browser-windows.php

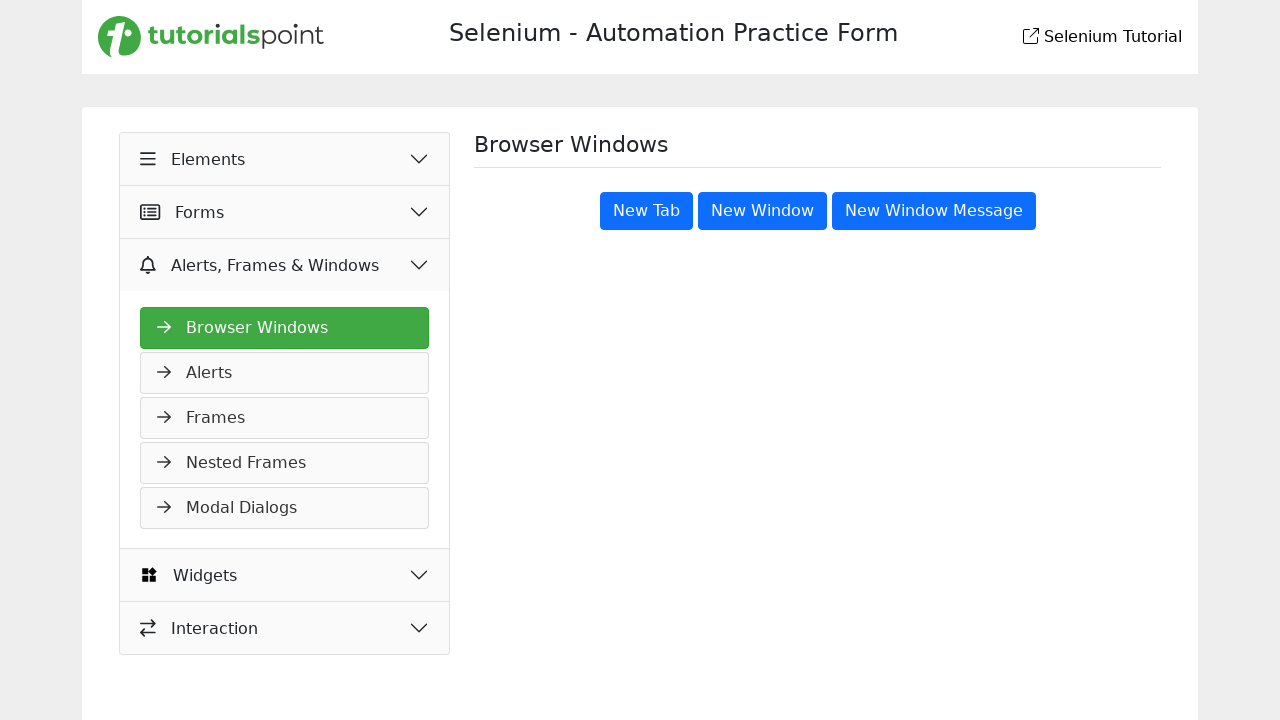

Clicked 'New Window Message' button to open new window at (934, 211) on xpath=//button[normalize-space()='New Window Message']
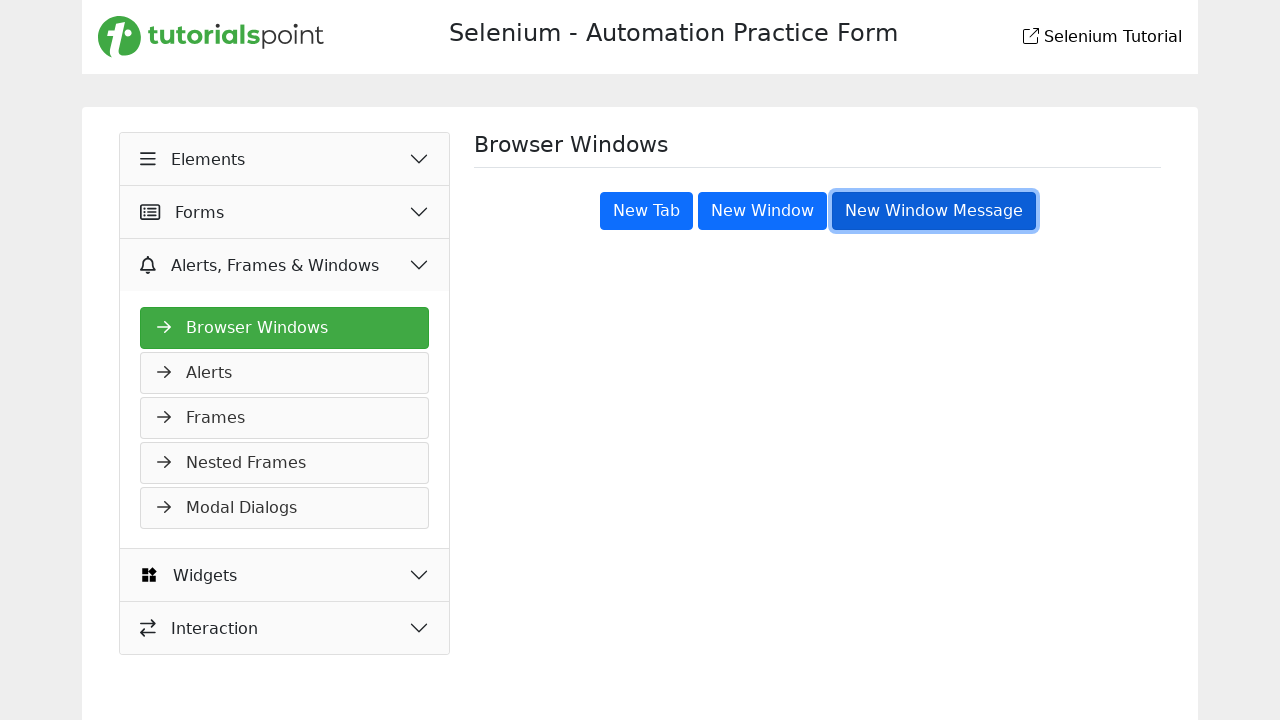

New window opened and captured
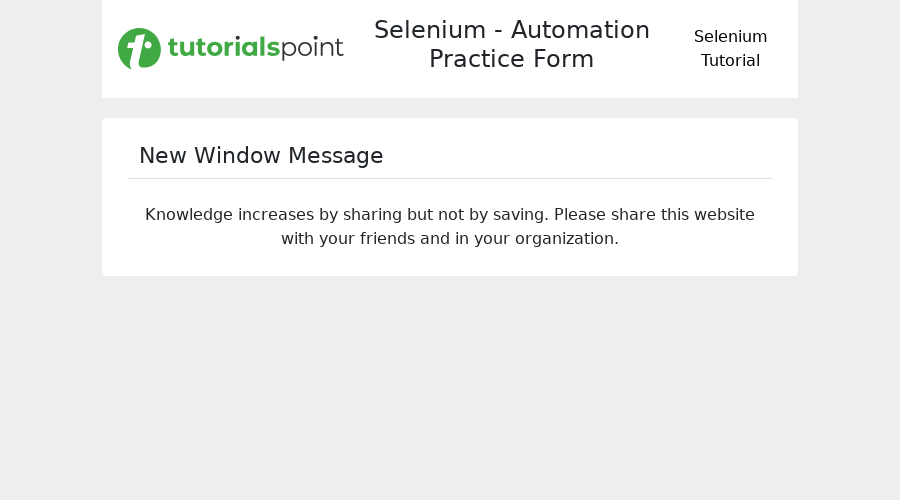

Message element visible in new window
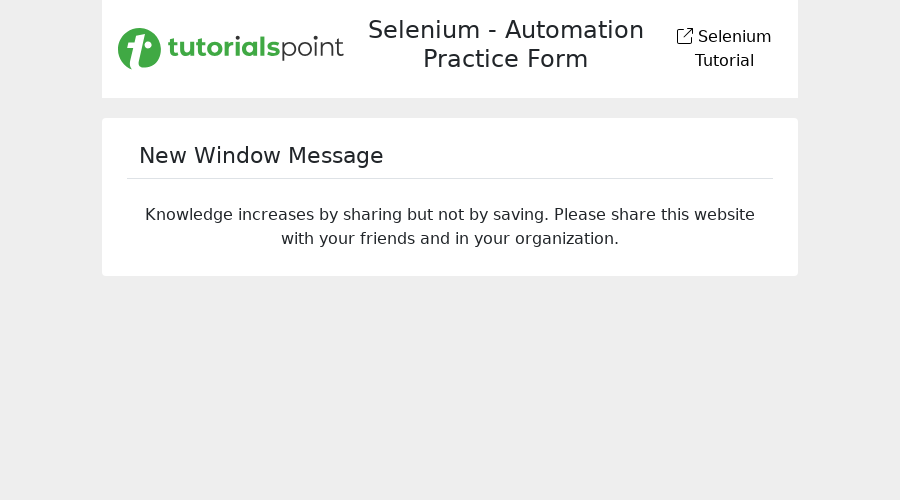

Closed the new window
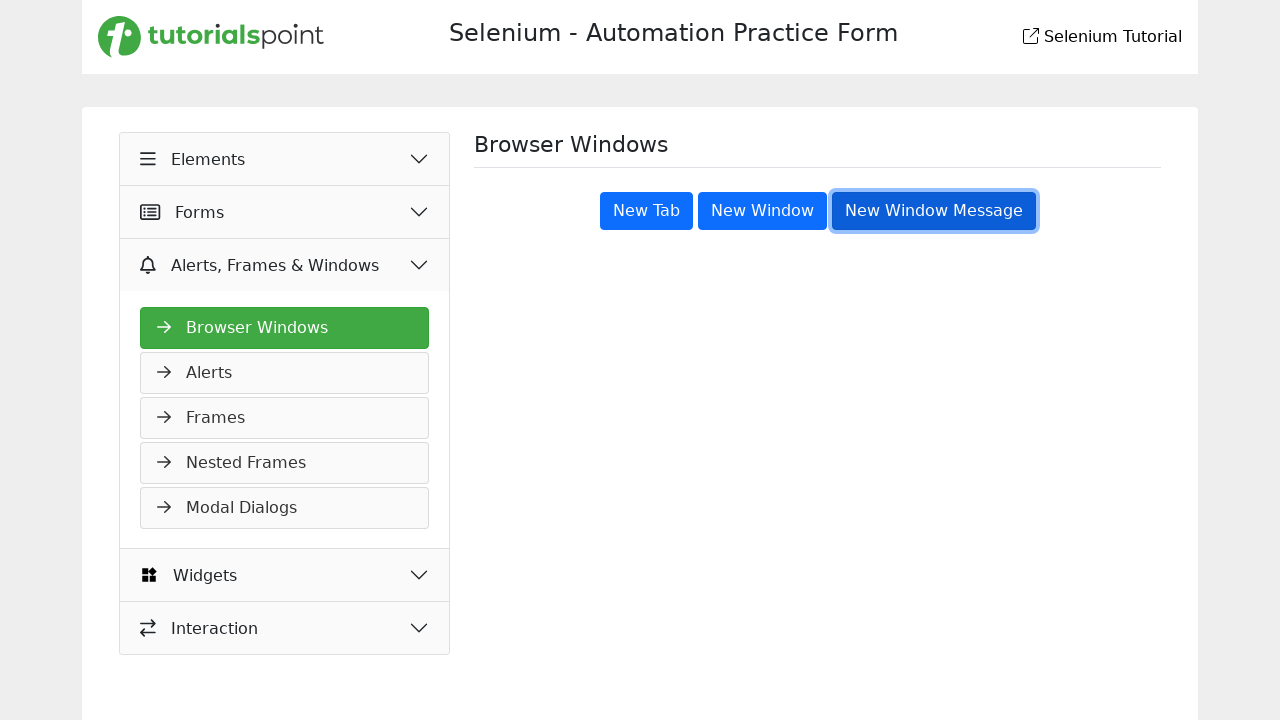

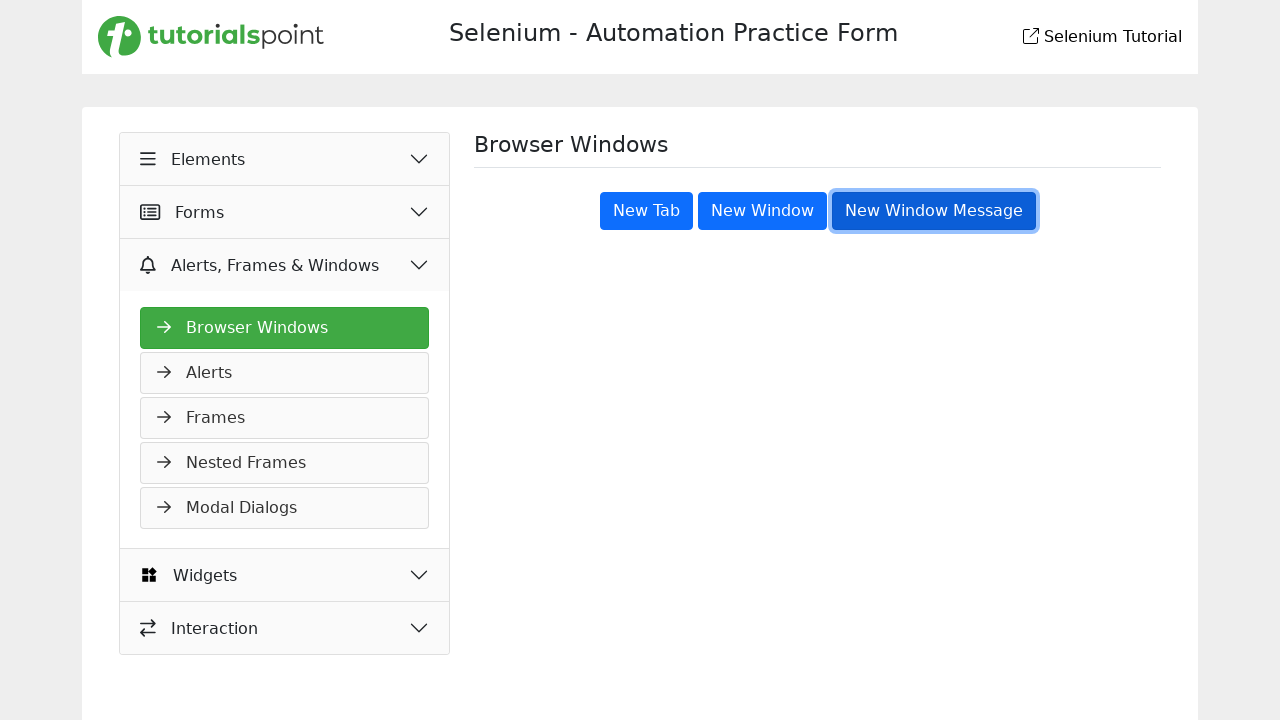